Tests jQuery UI custom dropdown by clicking on the dropdown button and selecting option 19

Starting URL: http://jqueryui.com/resources/demos/selectmenu/default.html

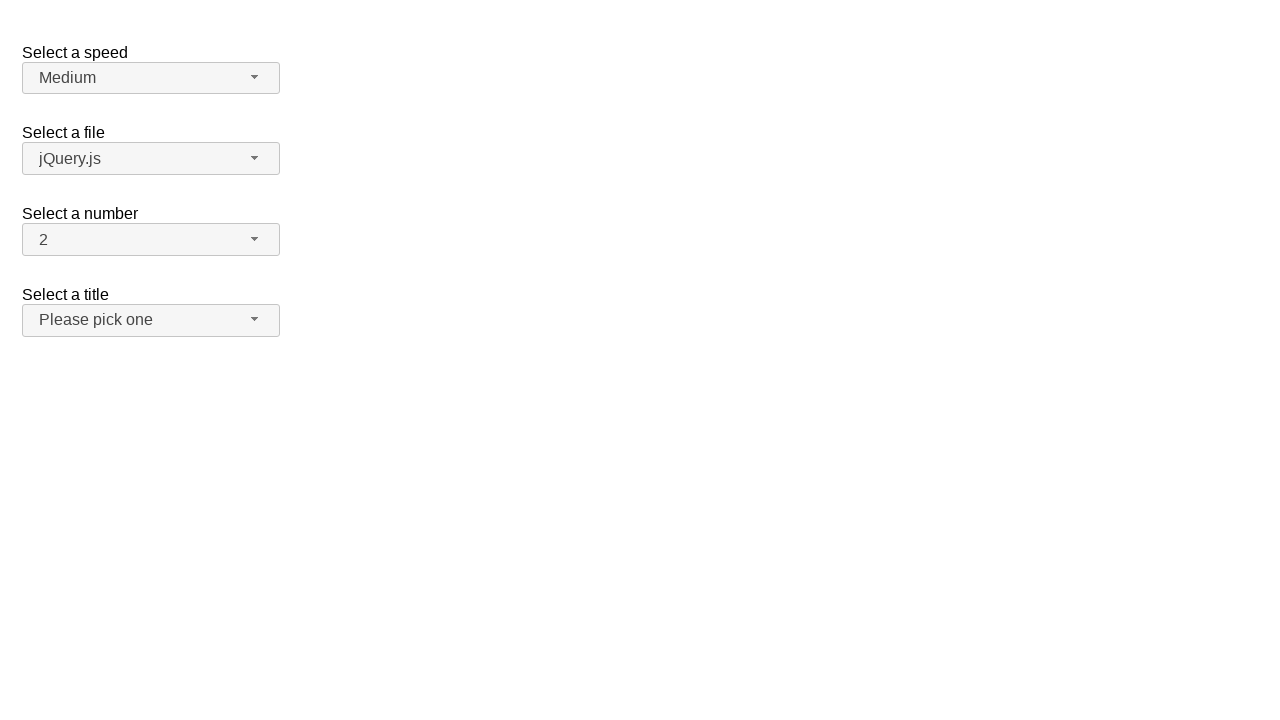

Clicked on the number dropdown button to open the menu at (151, 240) on #number-button
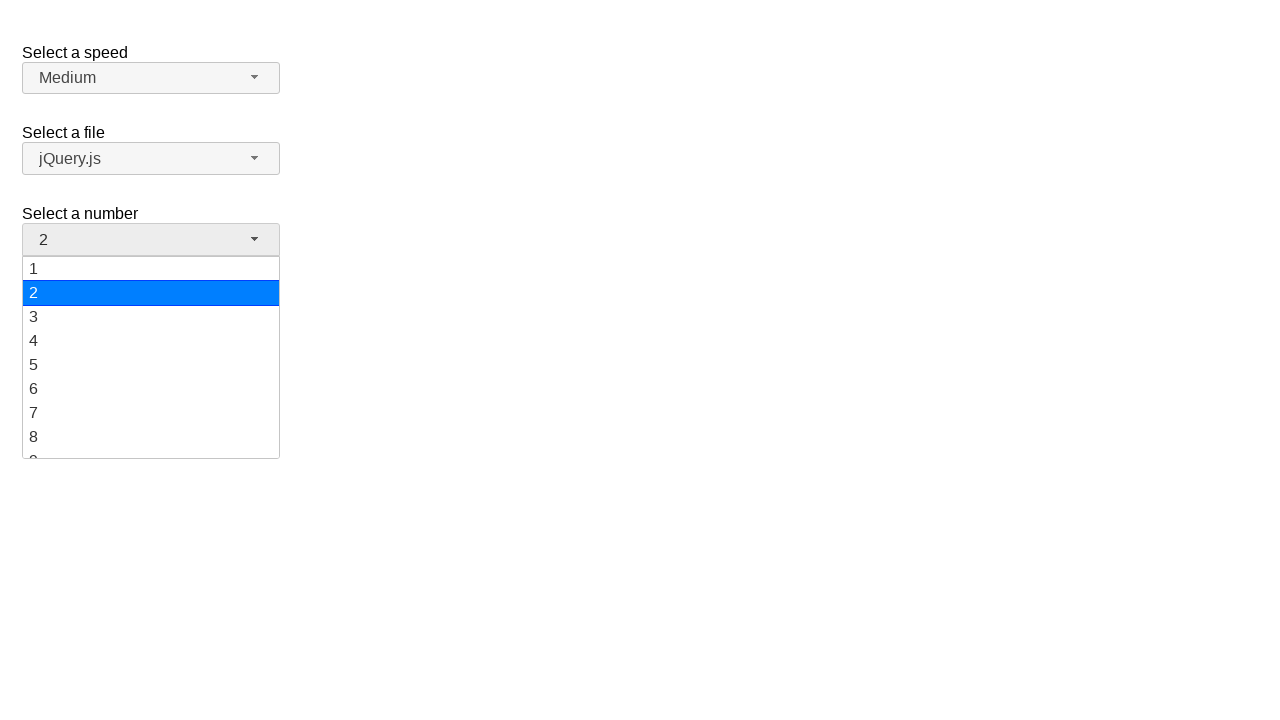

Selected option 19 from the dropdown menu at (151, 445) on xpath=//ul[@id='number-menu']//div[text()='19']
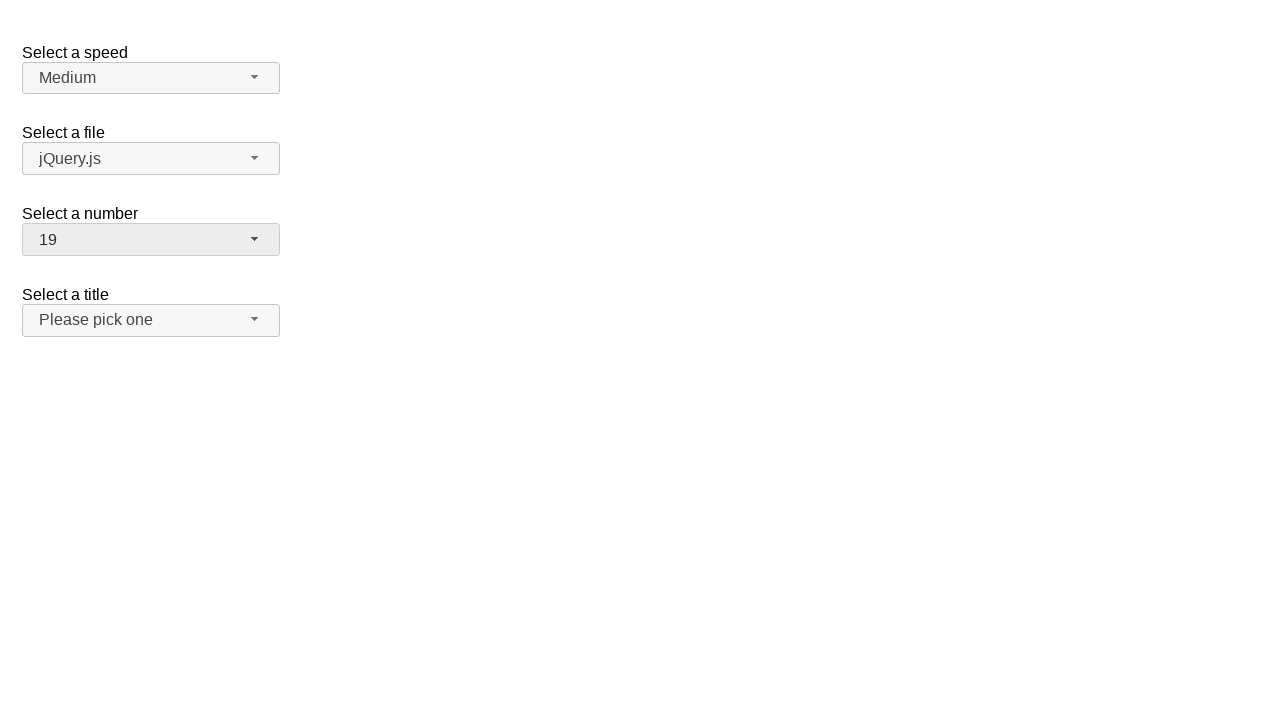

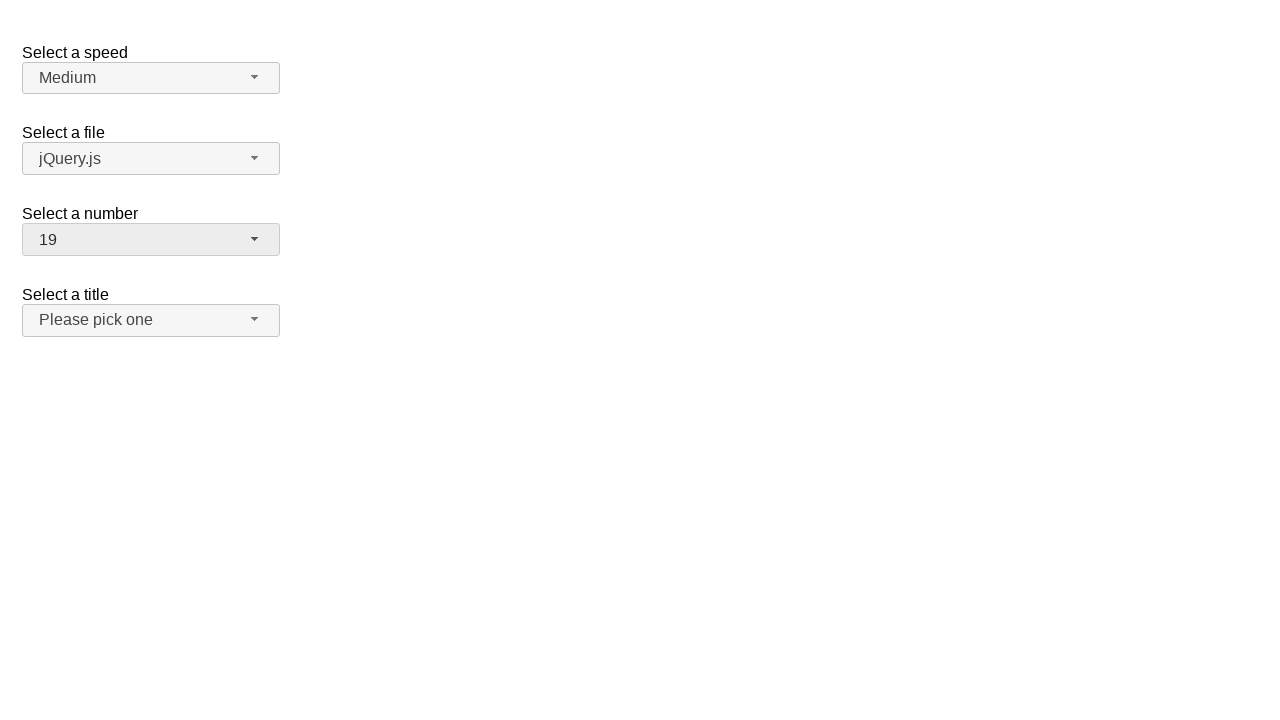